Tests the Python.org website search functionality by entering "pycon" in the search box and submitting the search

Starting URL: http://www.python.org

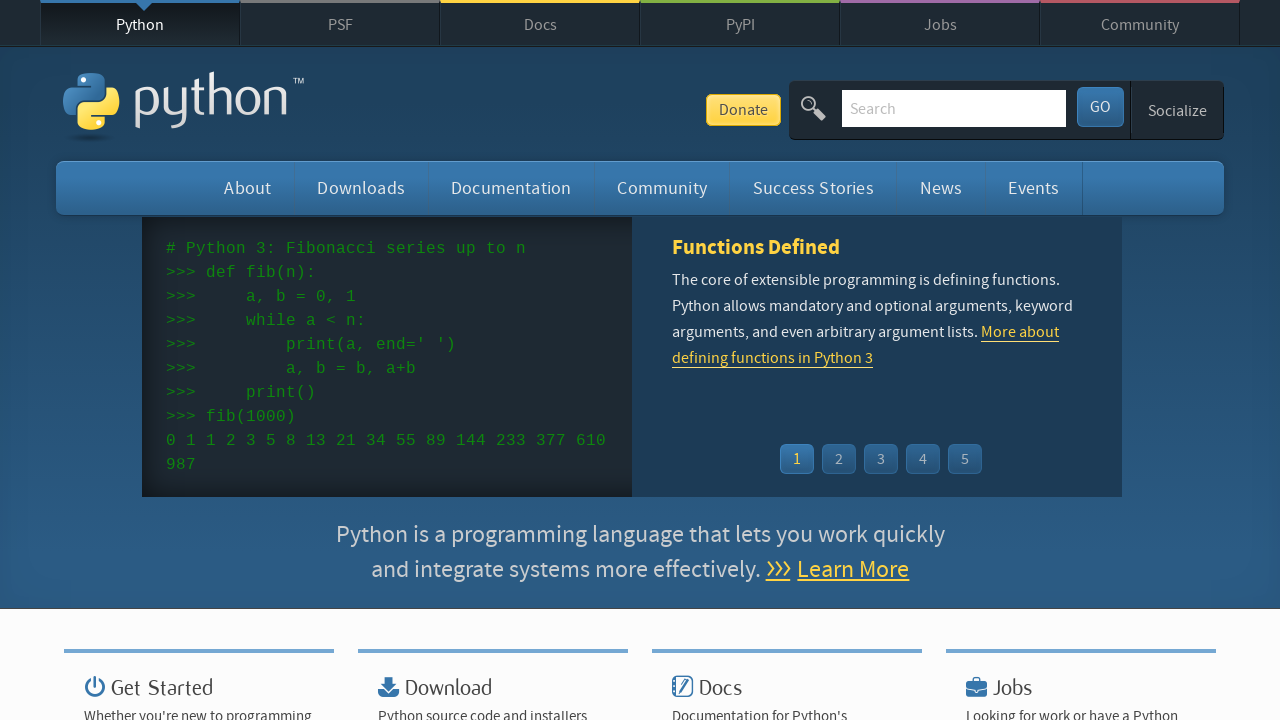

Filled search box with 'pycon' on input[name='q']
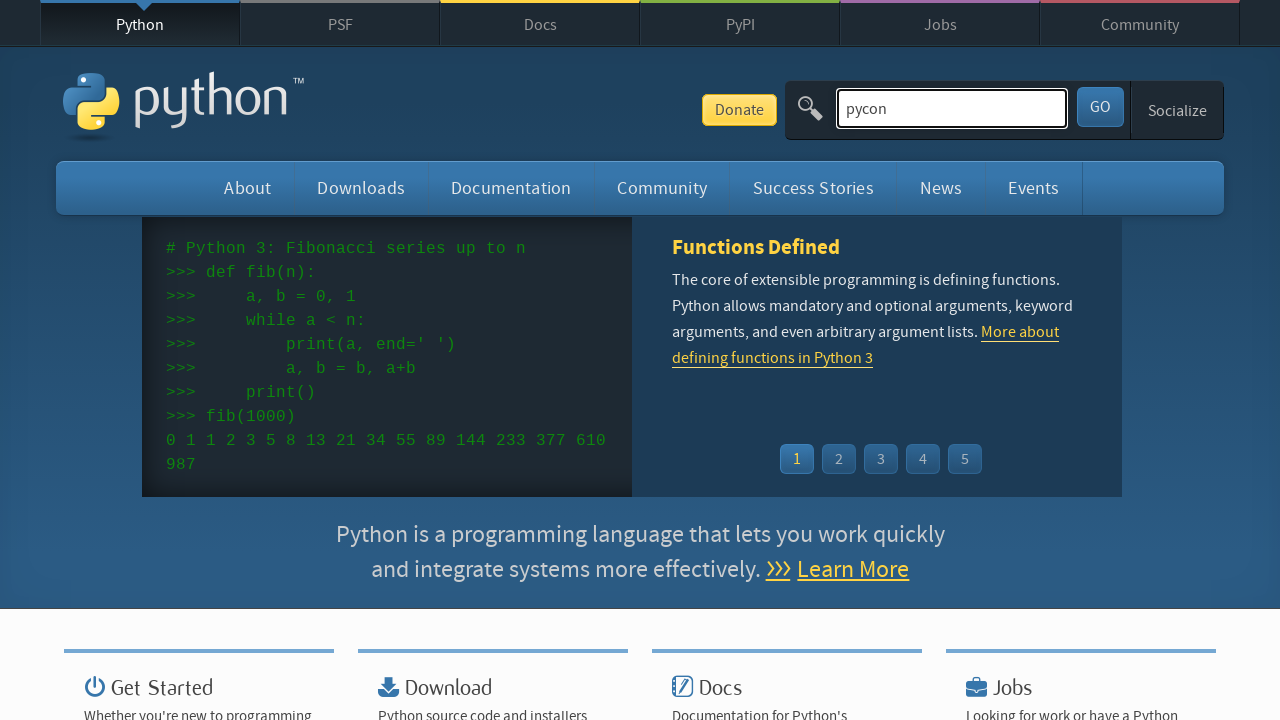

Pressed Enter to submit search query on input[name='q']
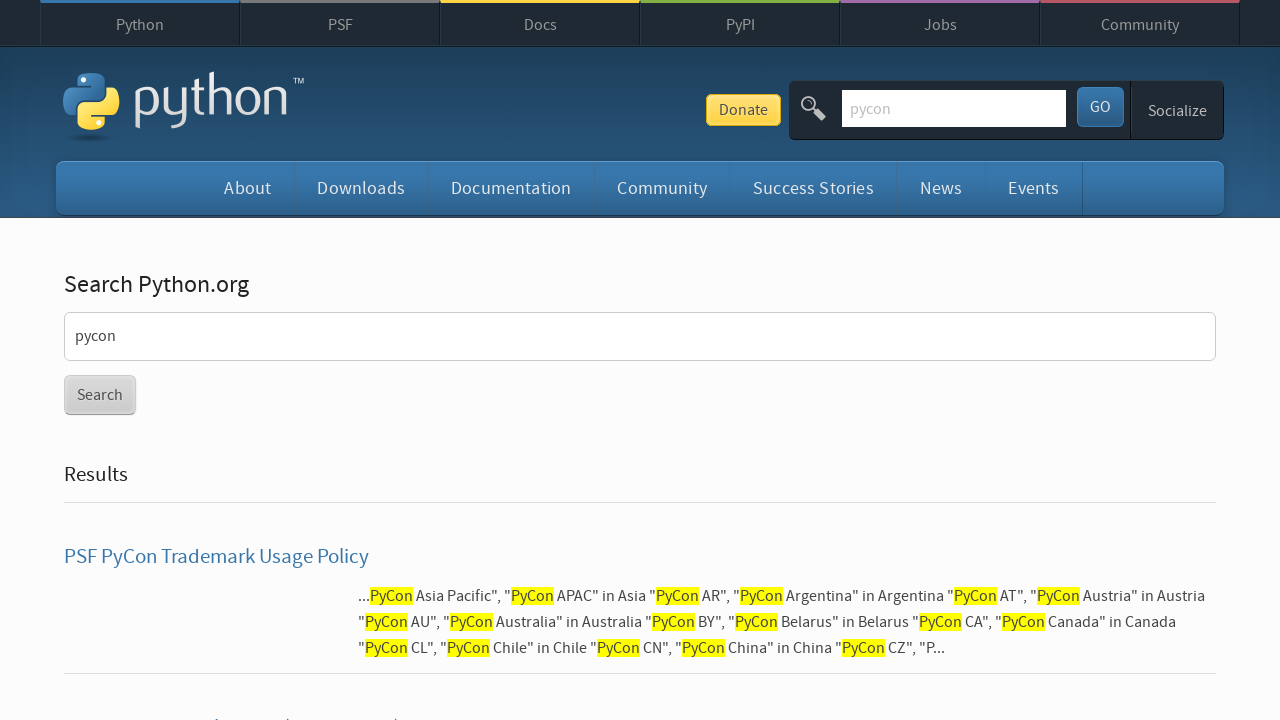

Search results page loaded
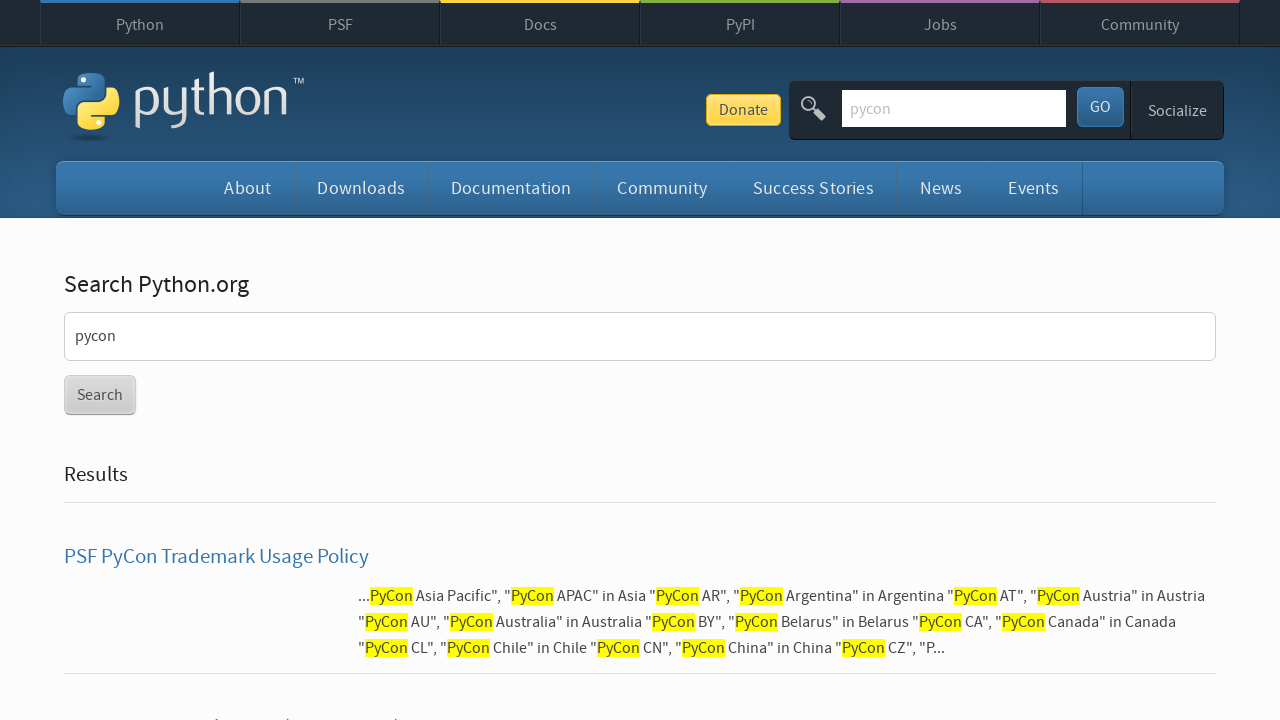

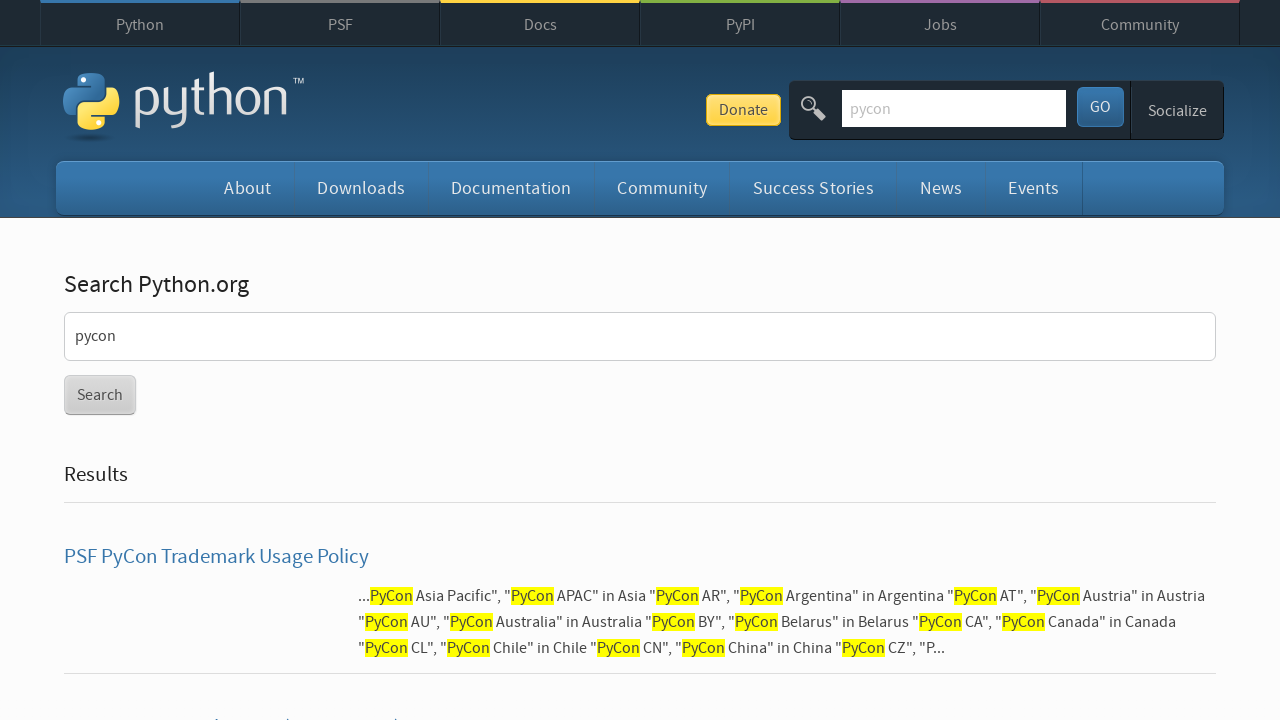